Tests the footer About Us button by clicking it and verifying the About Us page loads

Starting URL: https://parabank.parasoft.com/parabank/index.htm

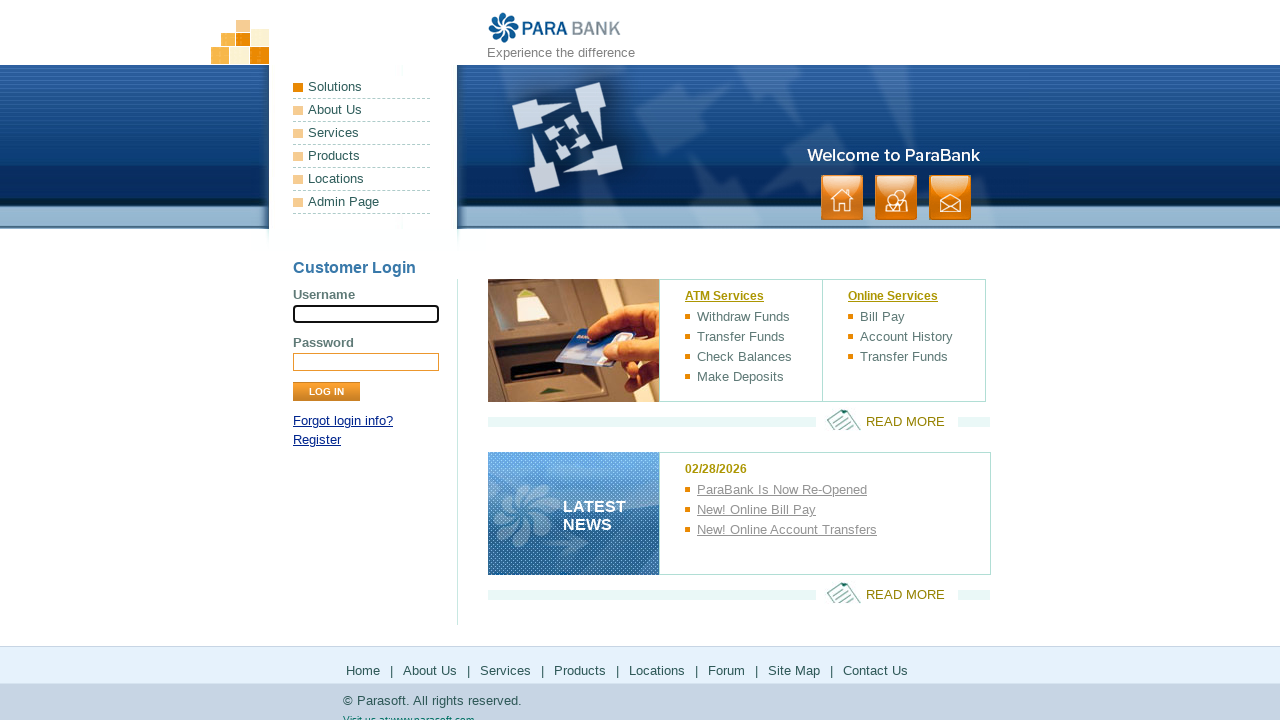

Footer About Us button became visible
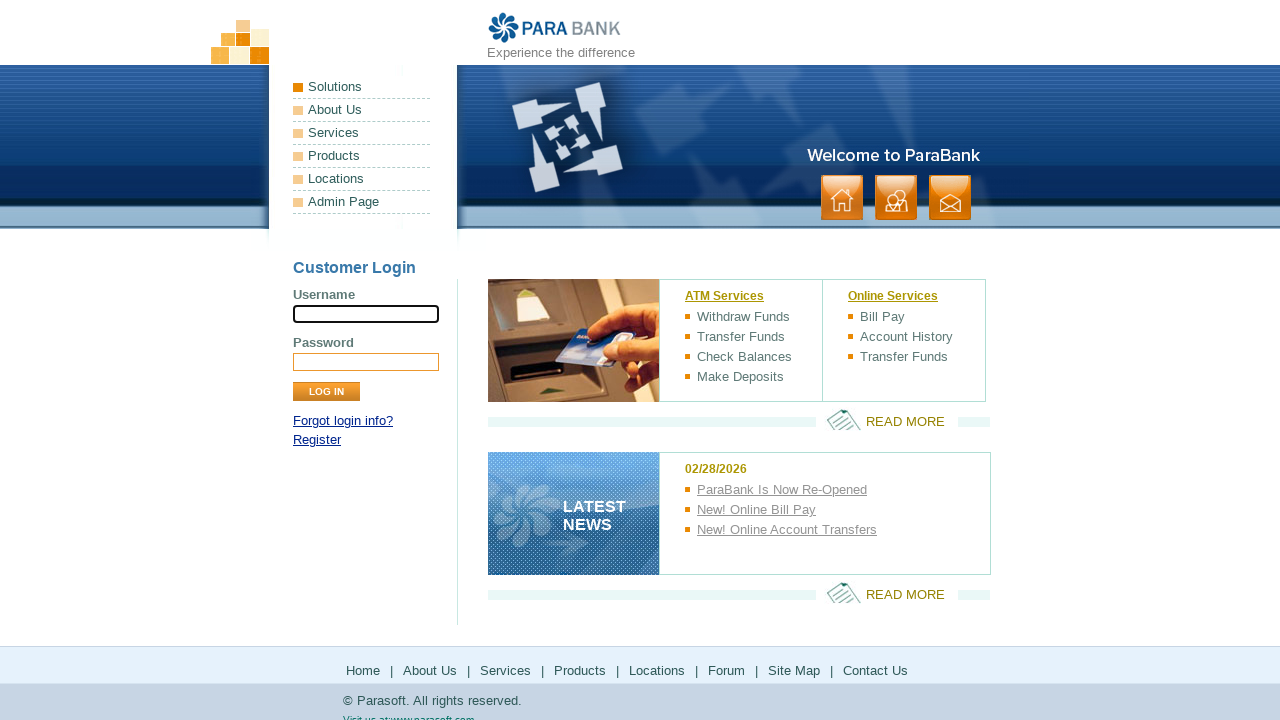

Clicked the About Us button in the footer at (430, 670) on xpath=//*[@id='footerPanel']/ul[1]/li[2]/a
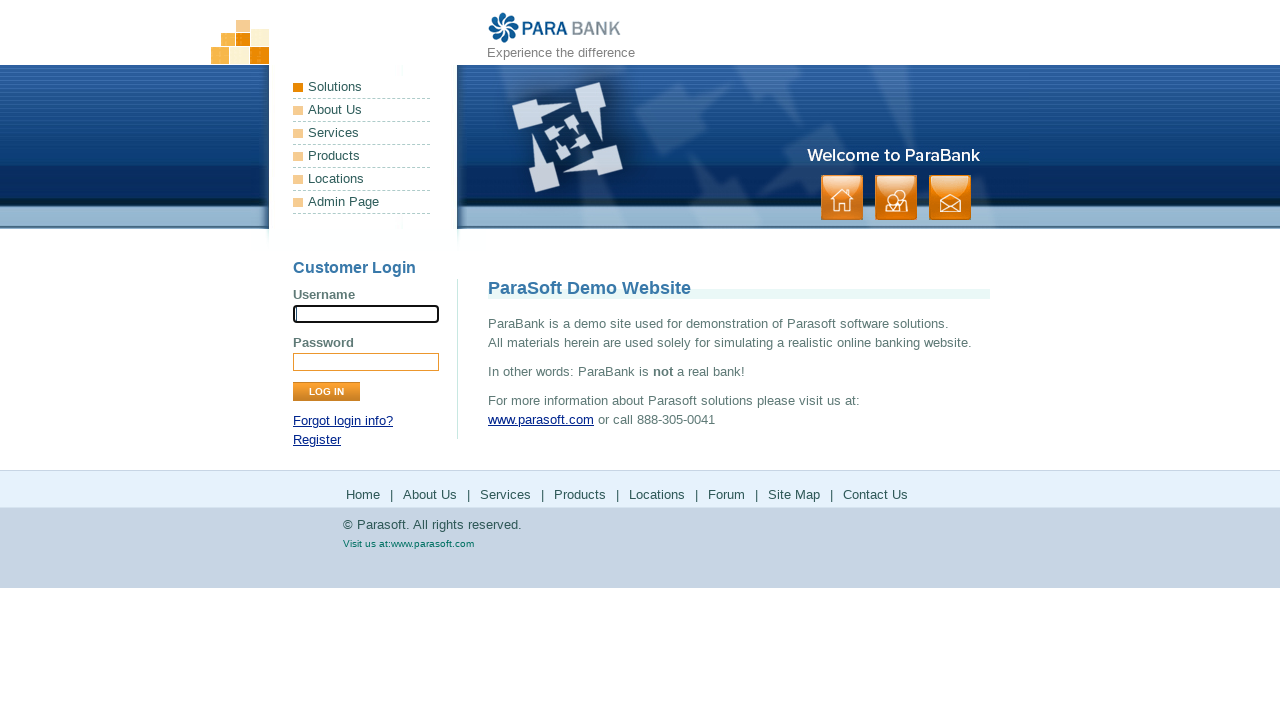

About Us page loaded with ParaSoft Demo Website title
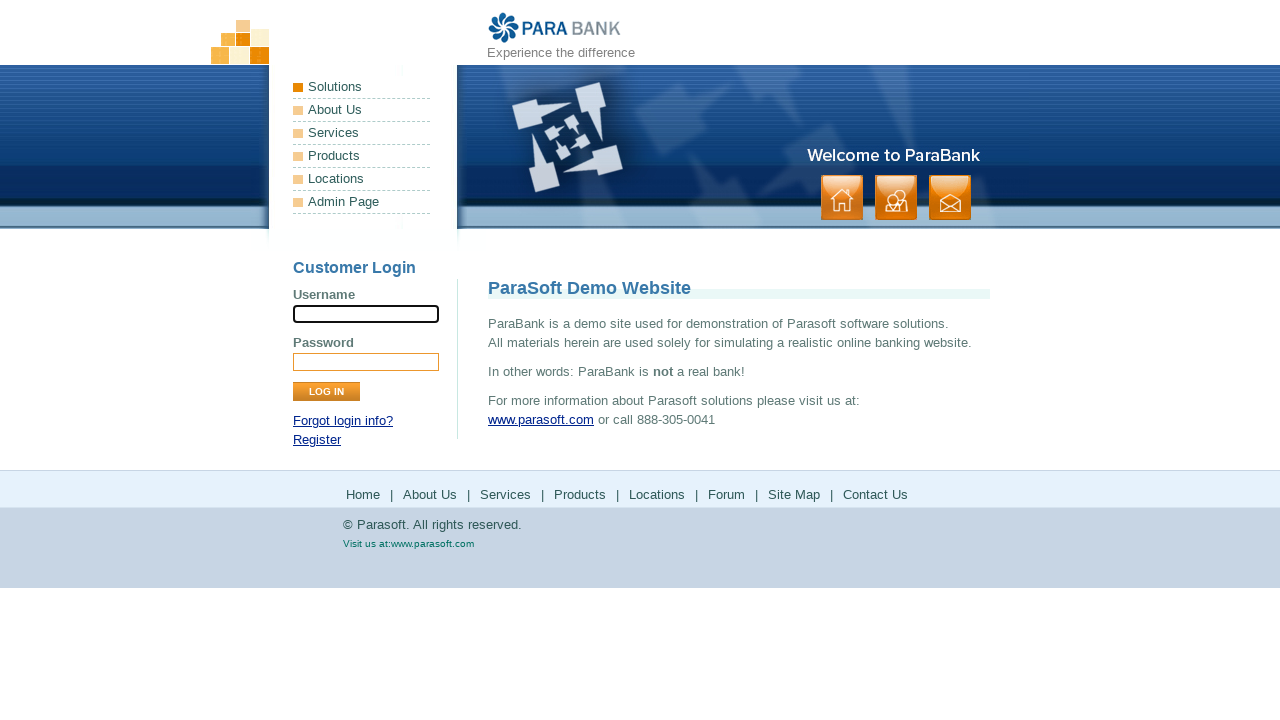

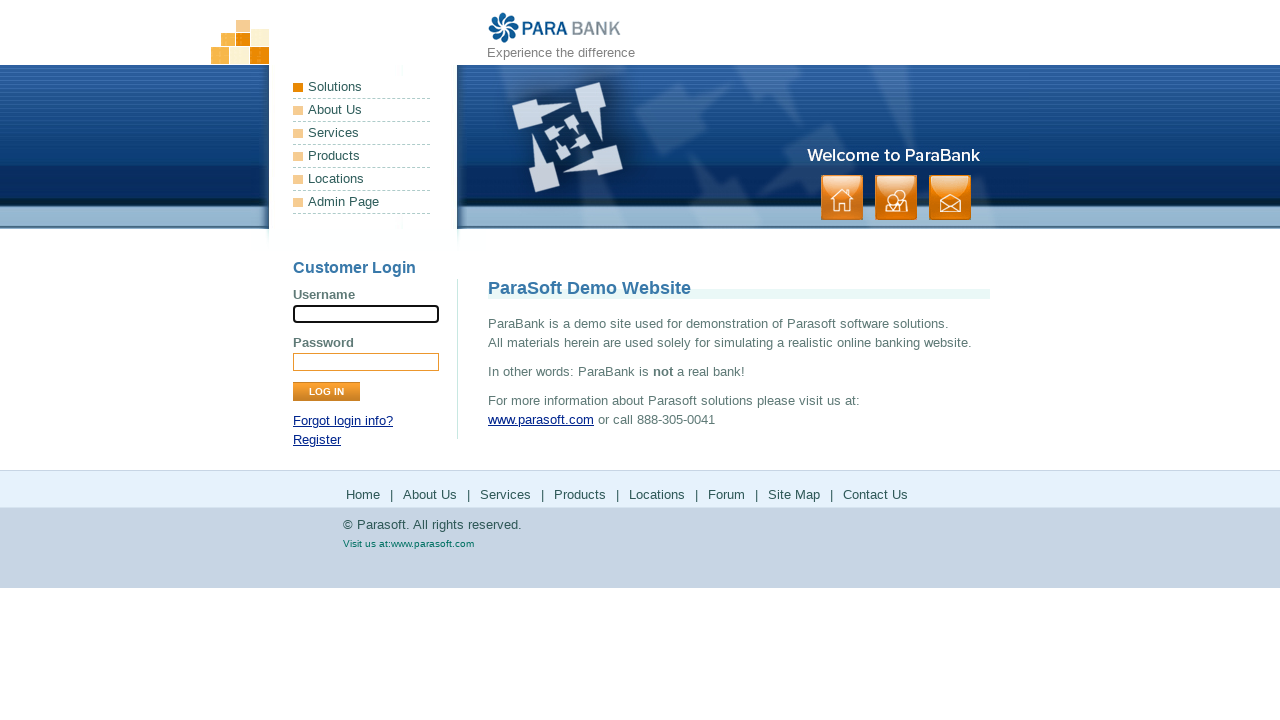